Tests JavaScript Alert by clicking the alert button, accepting it, and verifying the result message displays the correct confirmation text.

Starting URL: https://the-internet.herokuapp.com/javascript_alerts

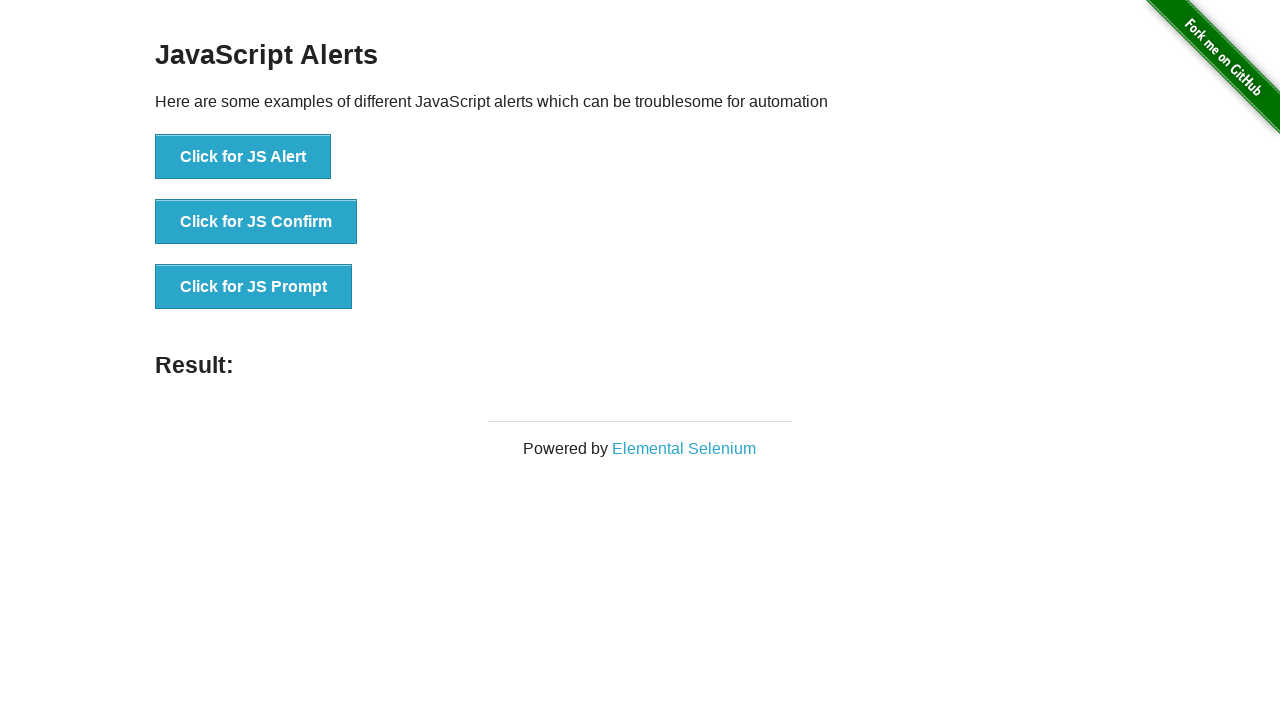

Navigated to JavaScript alerts test page
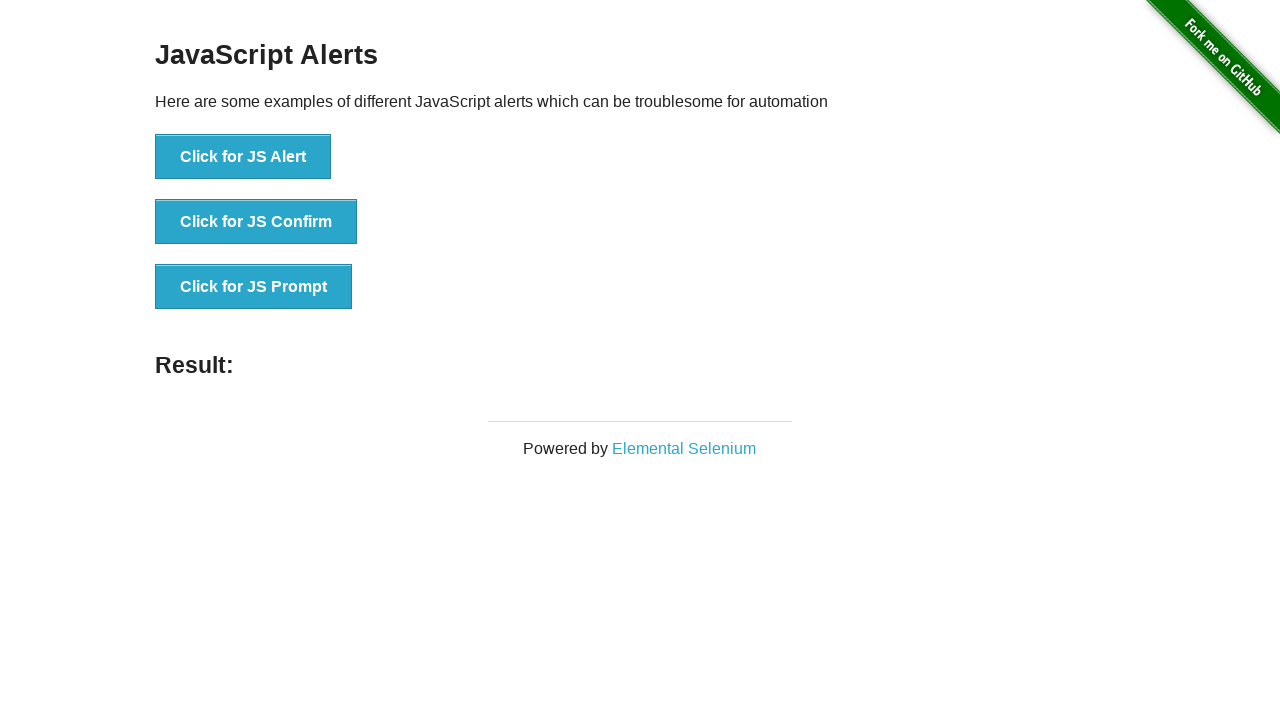

Clicked the JavaScript alert button at (243, 157) on button[onclick*='jsAlert']
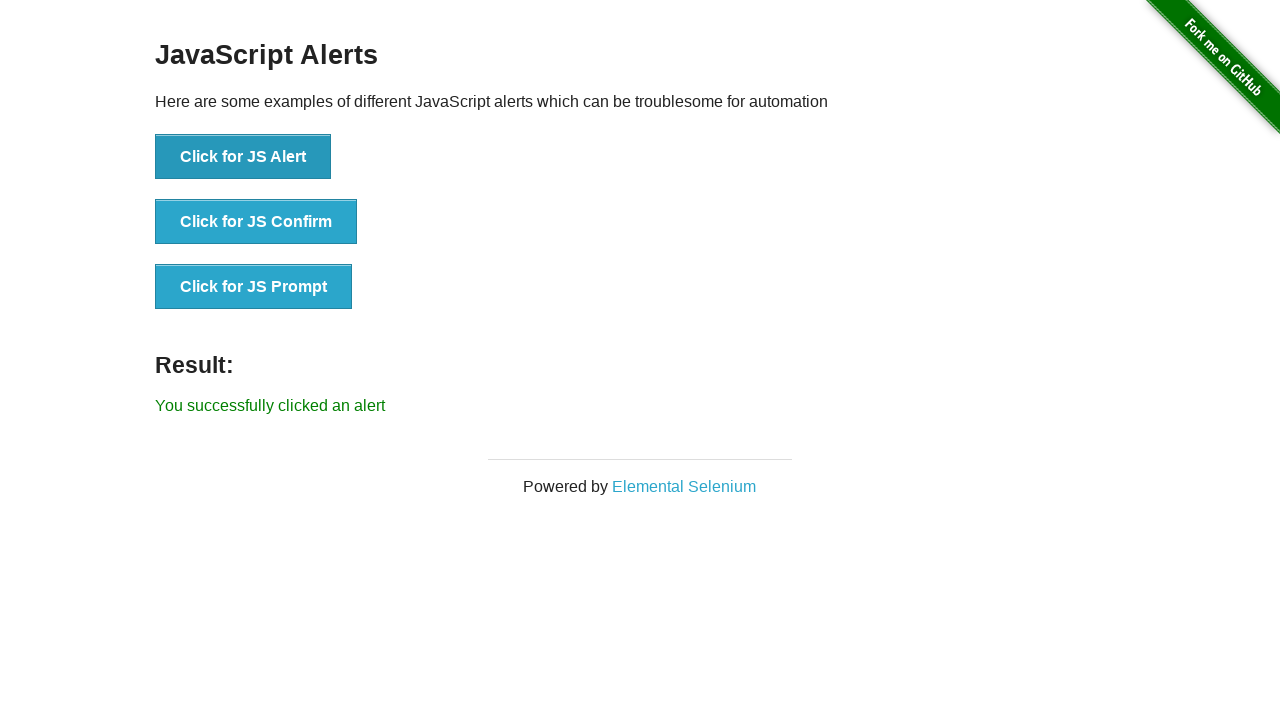

Set up dialog handler to accept alert
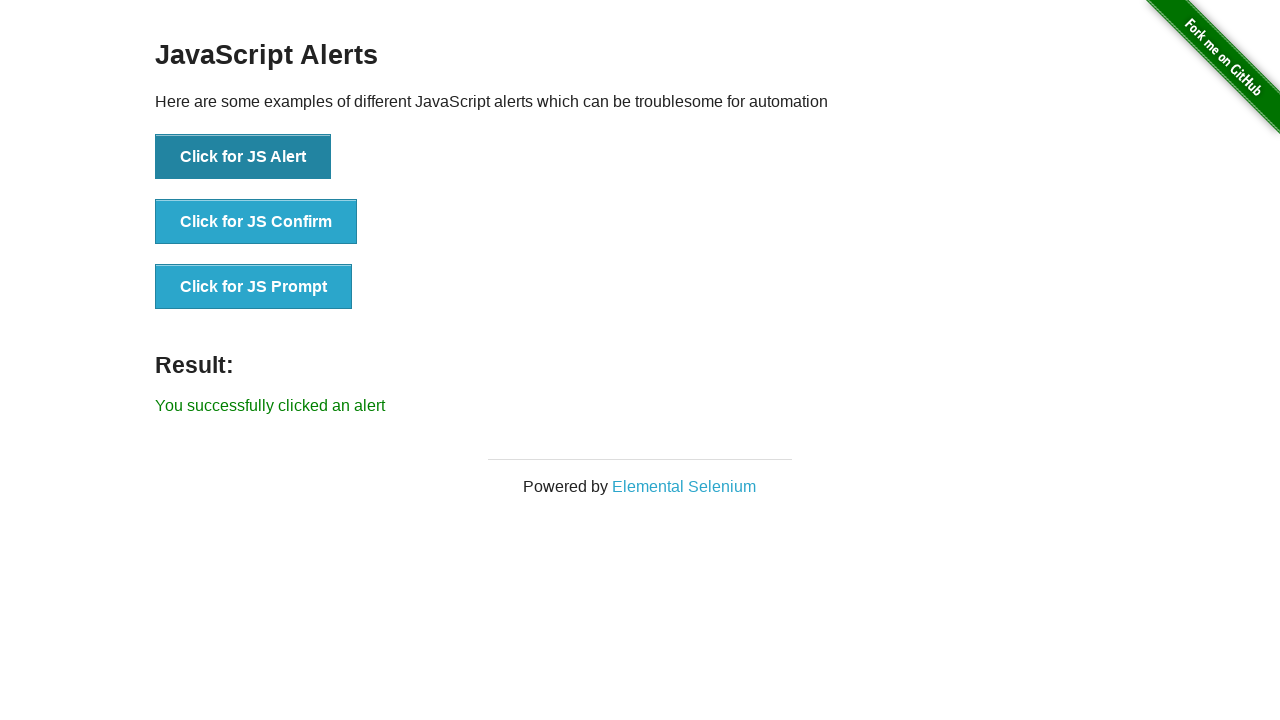

Result message element loaded
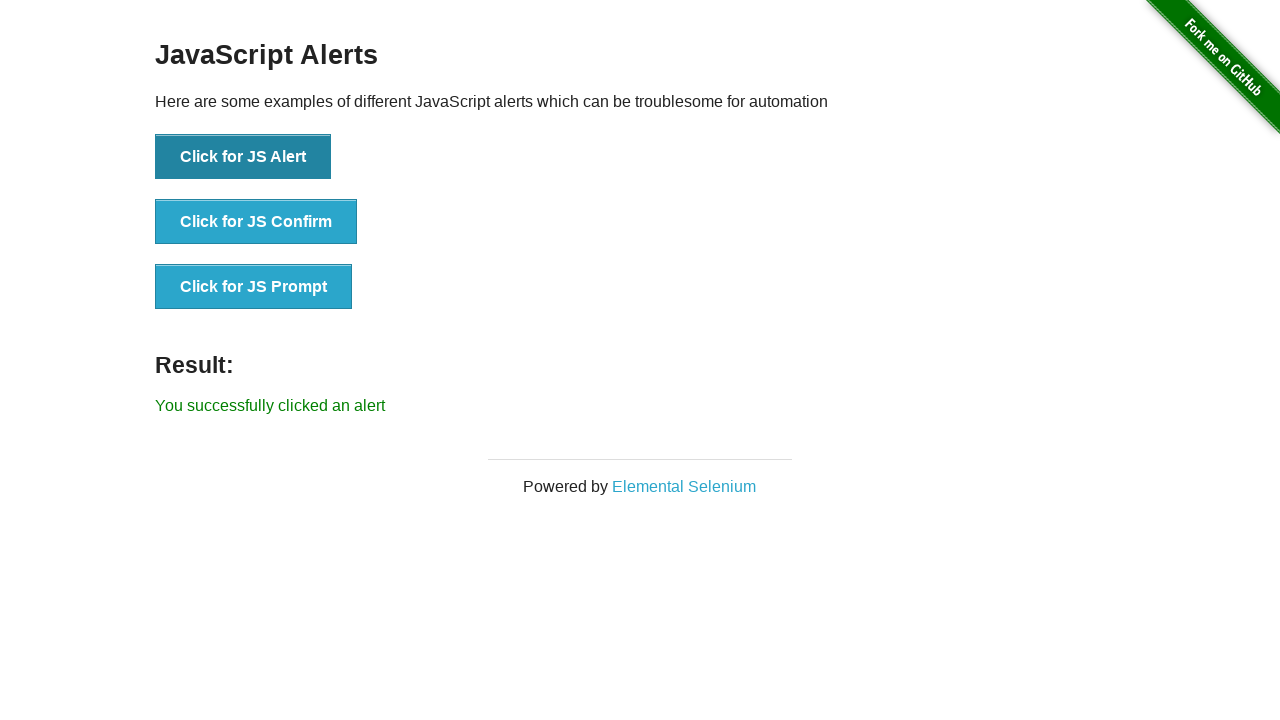

Retrieved result message text: 'You successfully clicked an alert'
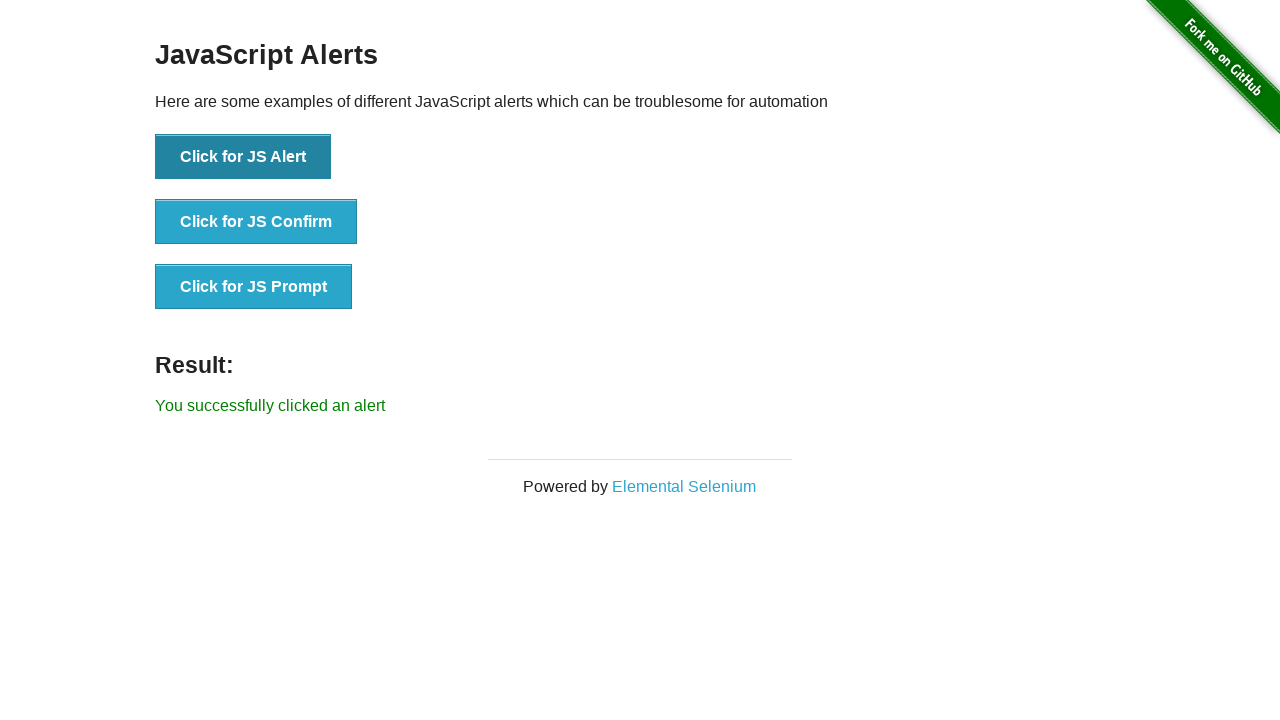

Verified alert confirmation message is correct
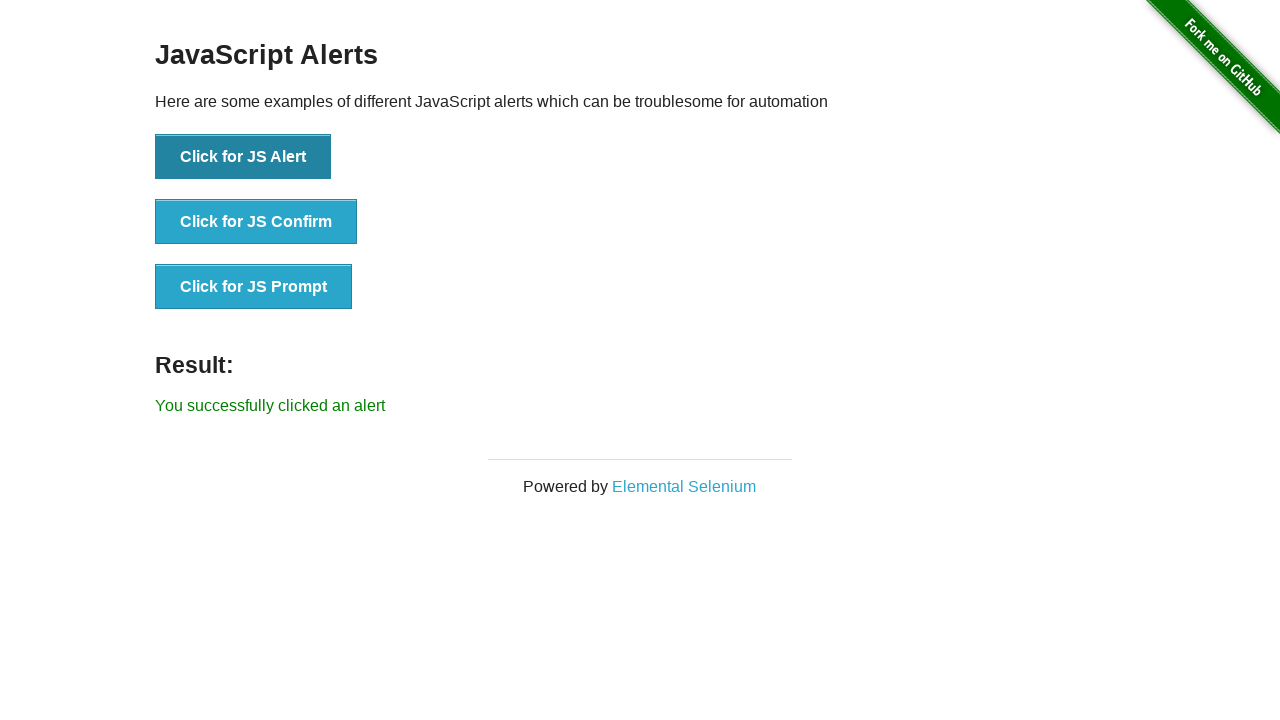

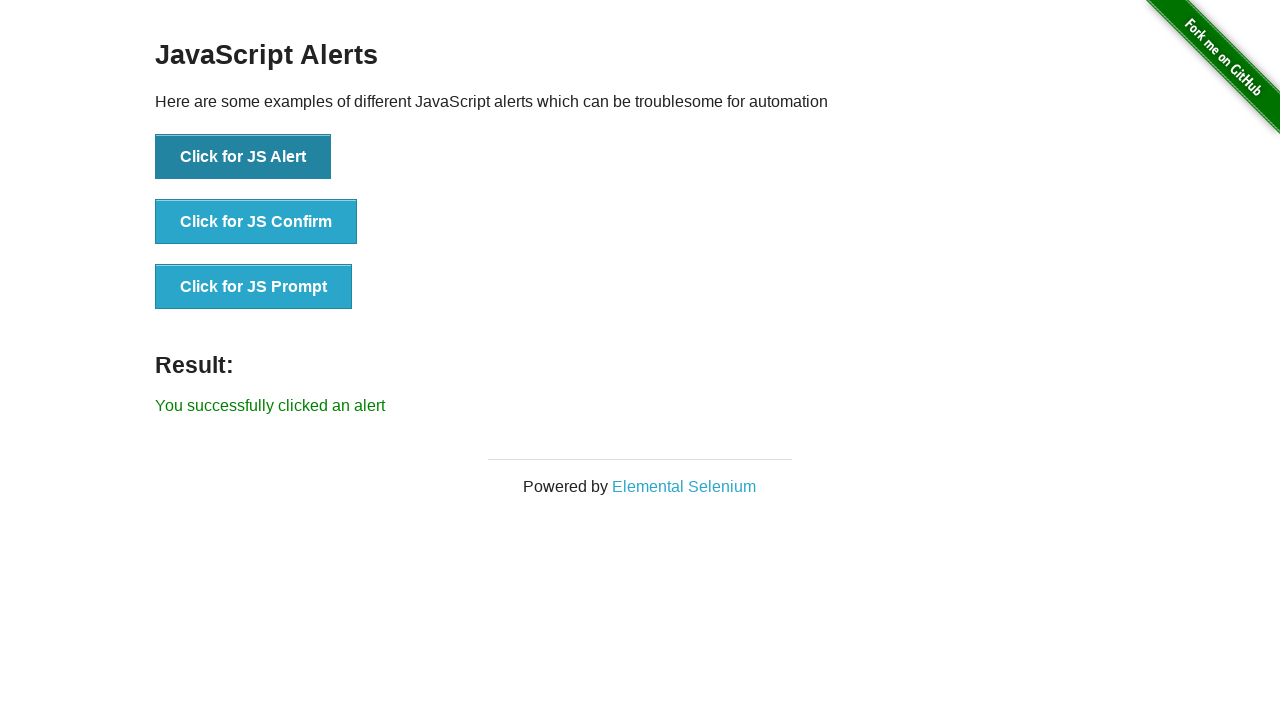